Finds the last row in a table, extracts a value from the second column, and submits it in an input field

Starting URL: https://obstaclecourse.tricentis.com/Obstacles/70310

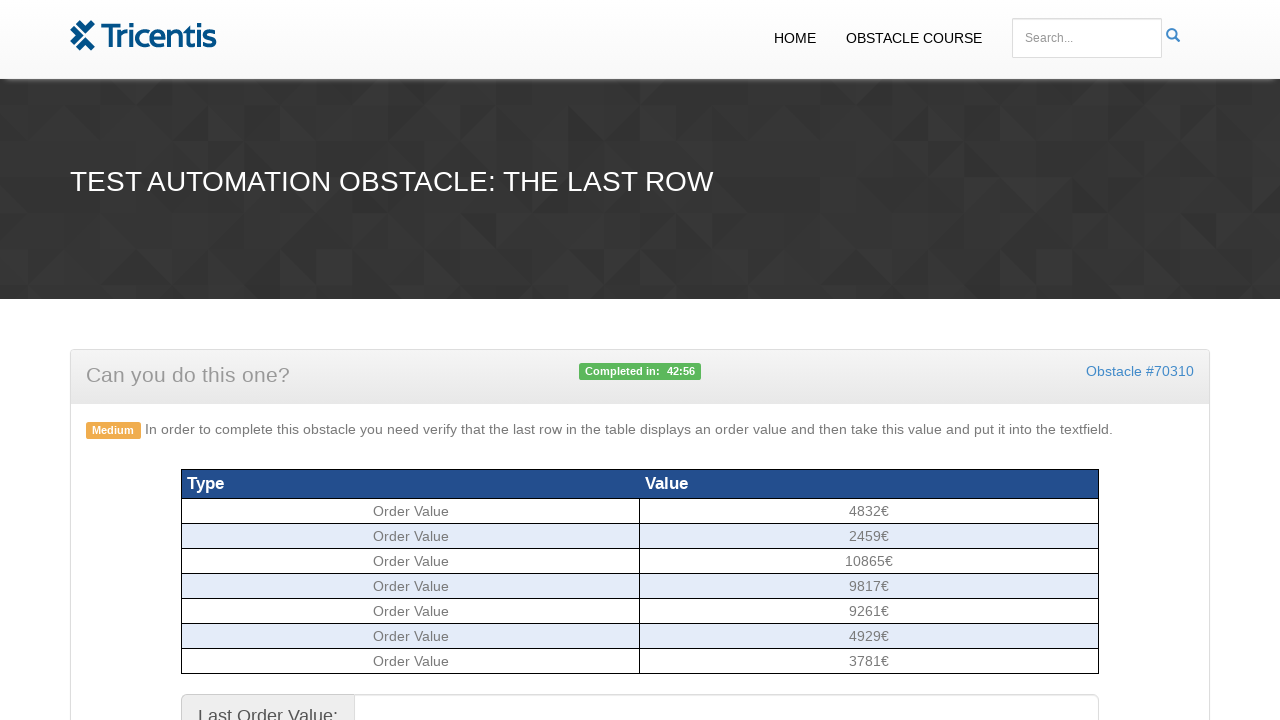

Located the order table
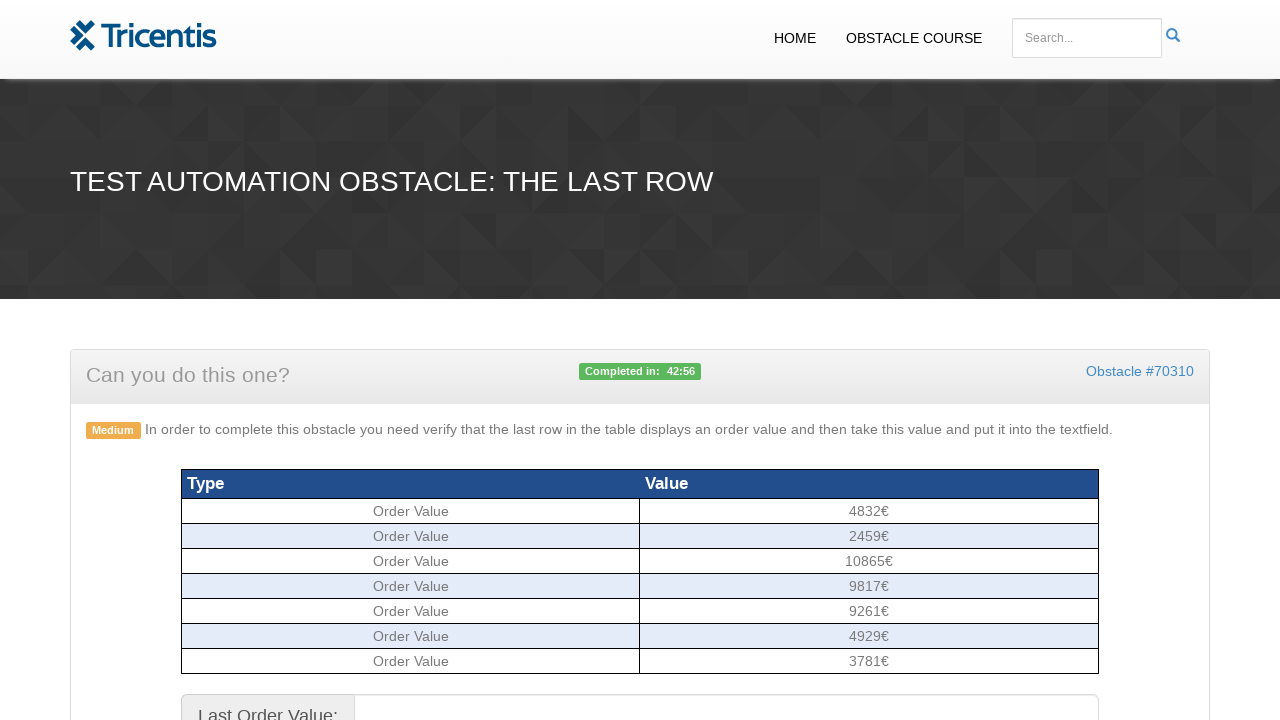

Retrieved all rows from the order table
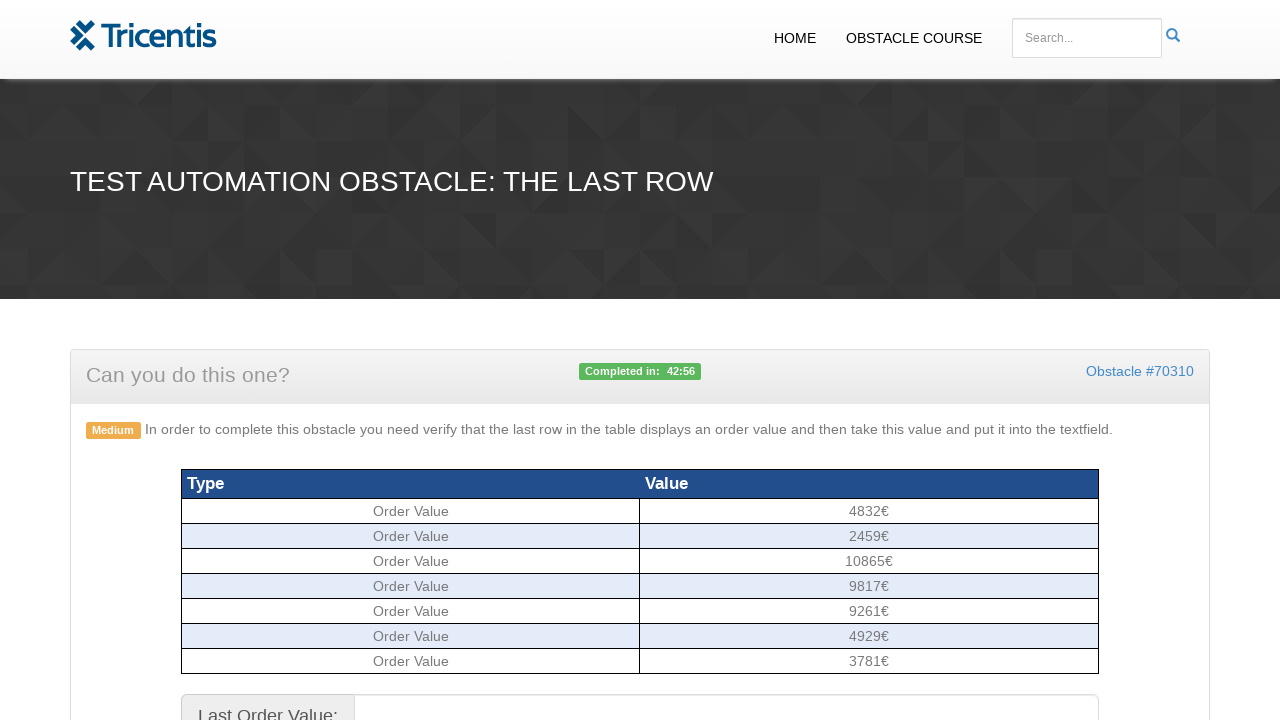

Selected the last row from the table
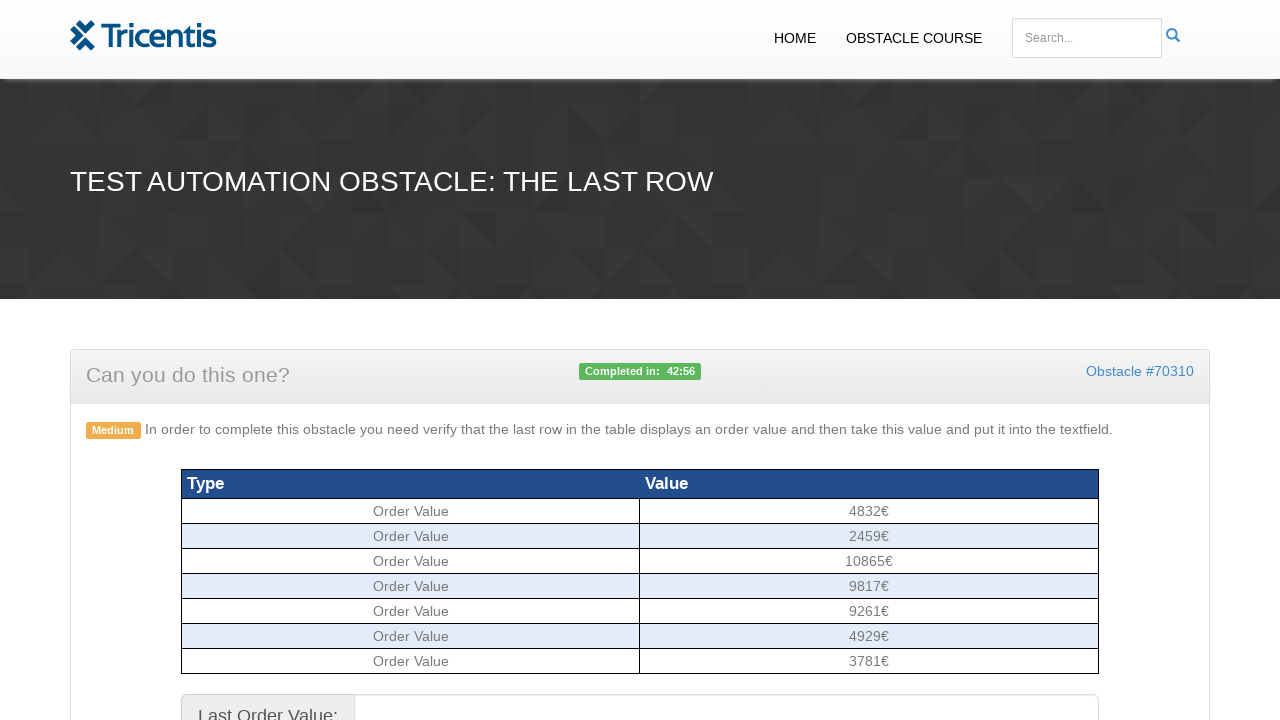

Extracted value '3781€' from the second column of the last row
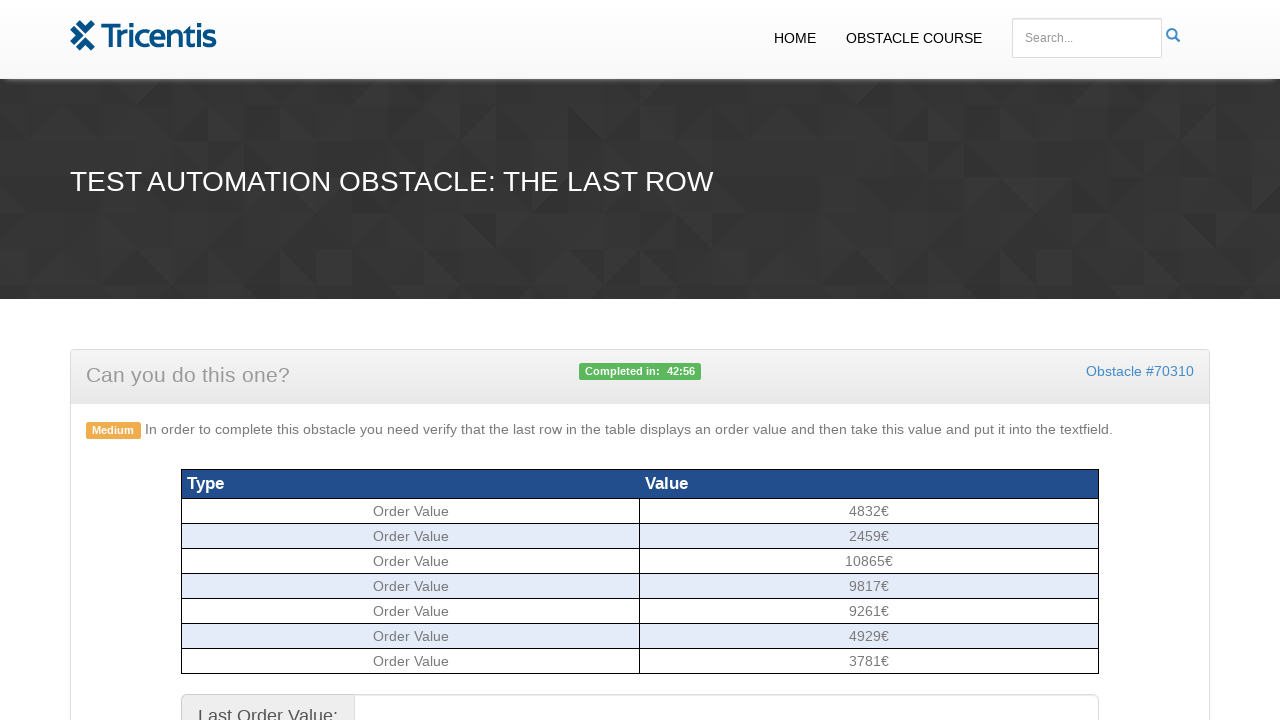

Filled the order value input field with '3781€' on #ordervalue
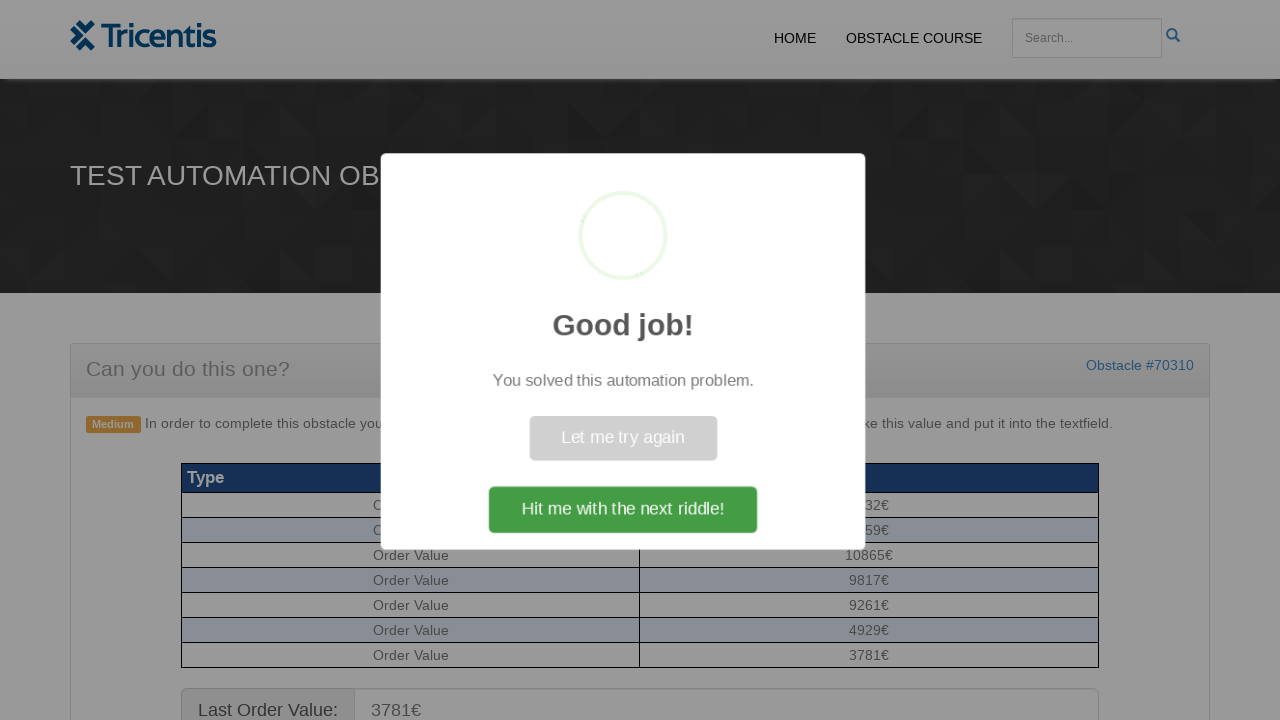

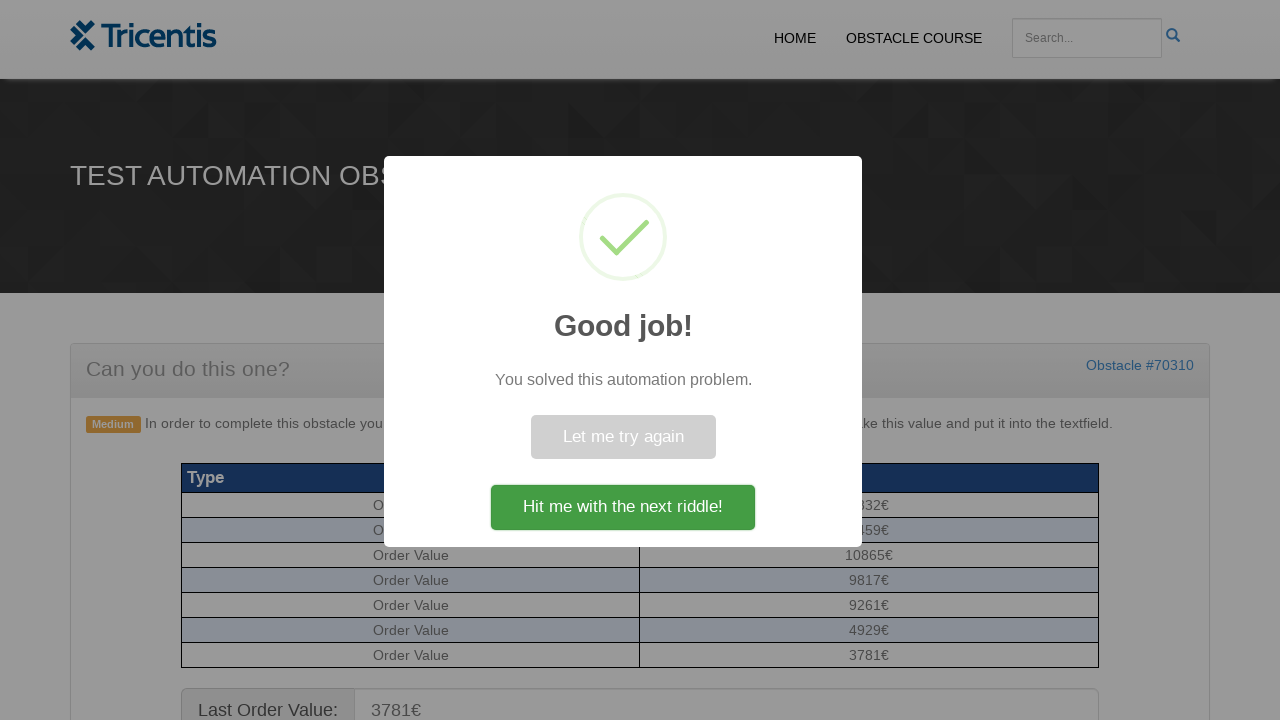